Tests that the counter displays the correct number of todo items as they are added

Starting URL: https://demo.playwright.dev/todomvc

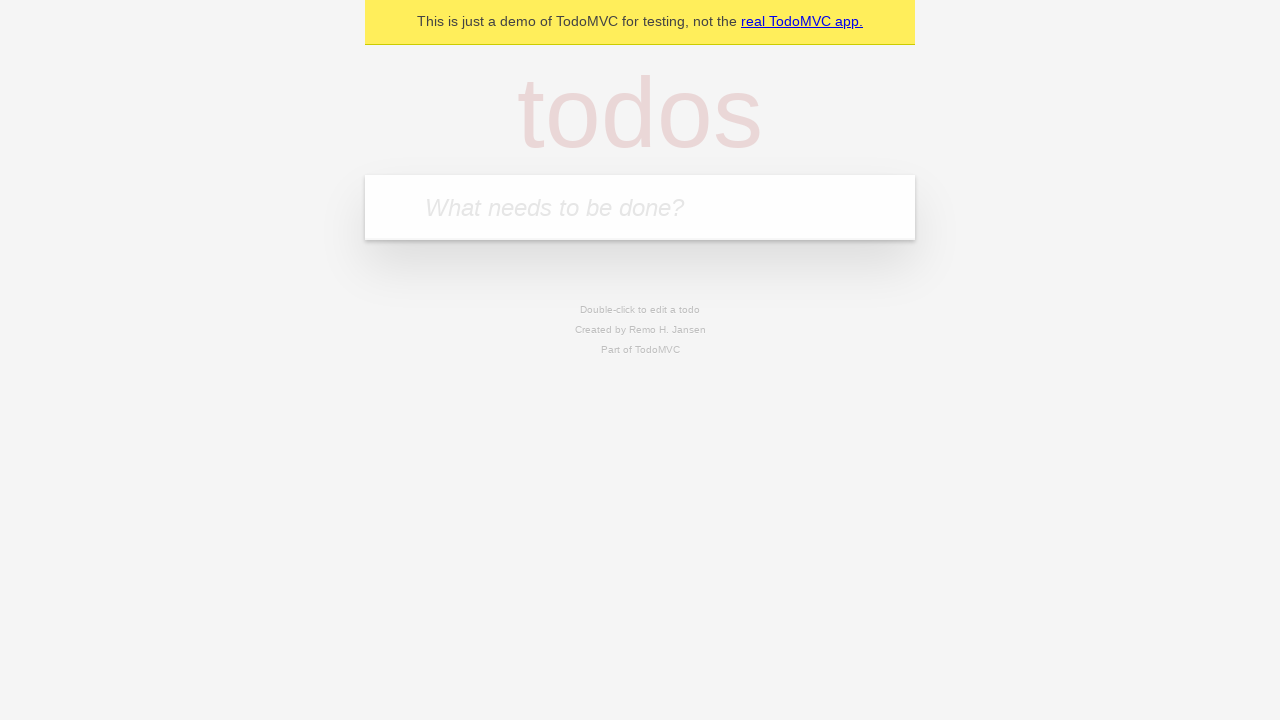

Filled todo input with 'buy some cheese' on internal:attr=[placeholder="What needs to be done?"i]
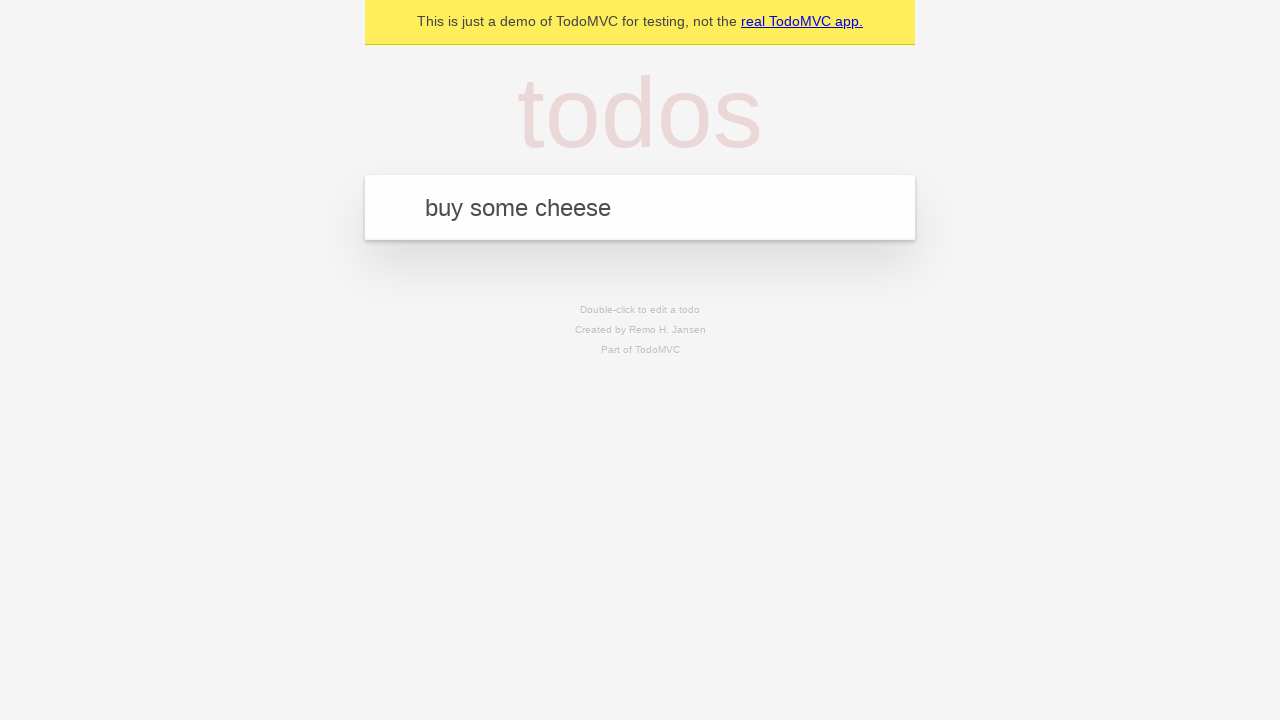

Pressed Enter to add first todo item on internal:attr=[placeholder="What needs to be done?"i]
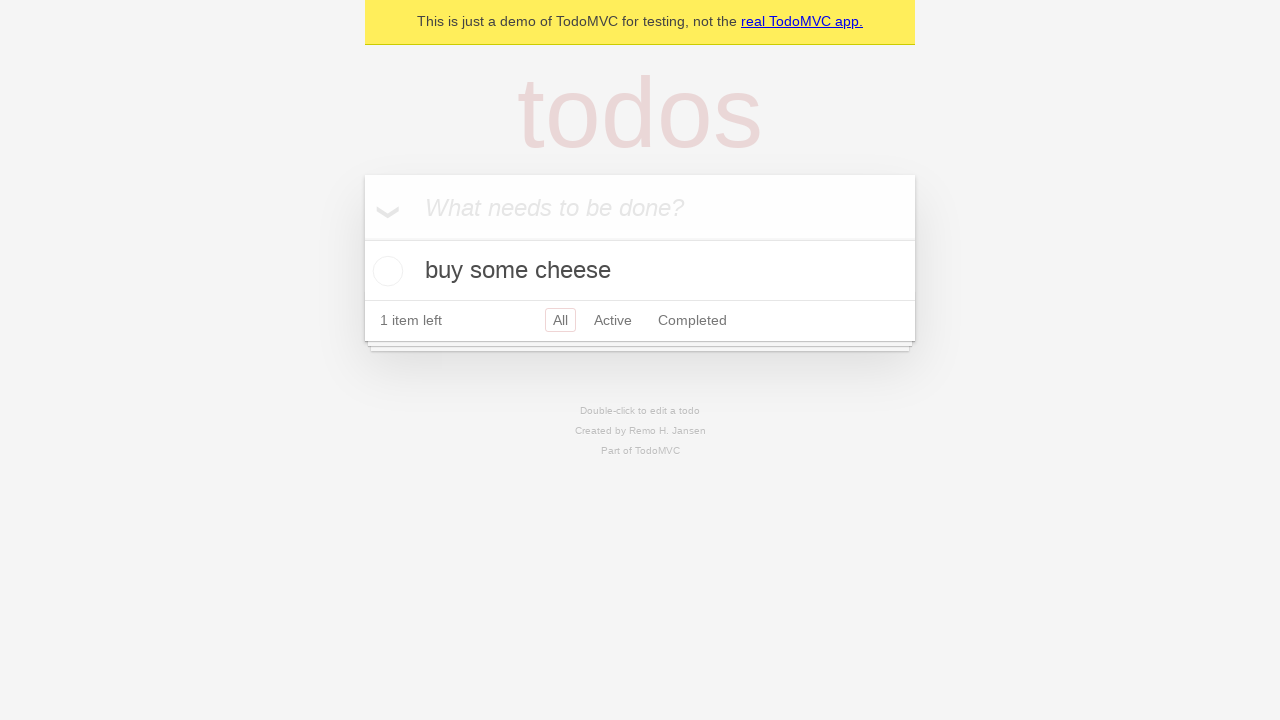

Todo counter element appeared
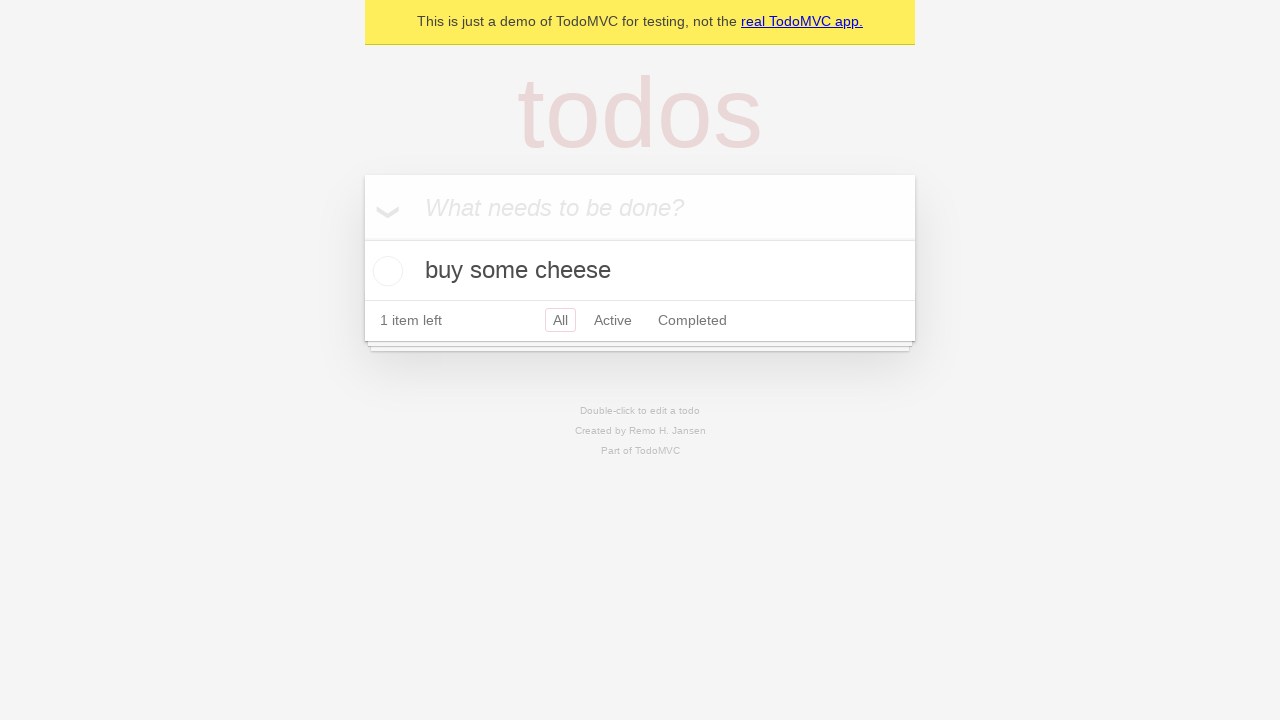

Filled todo input with 'feed the cat' on internal:attr=[placeholder="What needs to be done?"i]
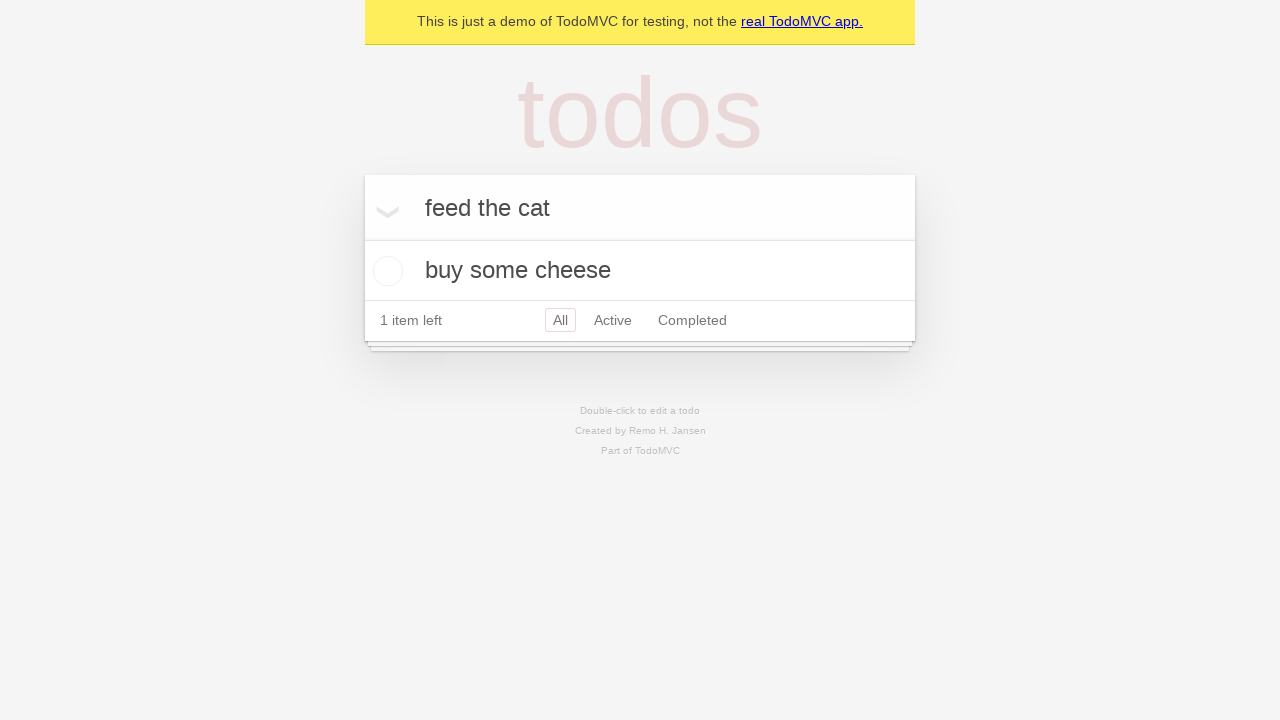

Pressed Enter to add second todo item on internal:attr=[placeholder="What needs to be done?"i]
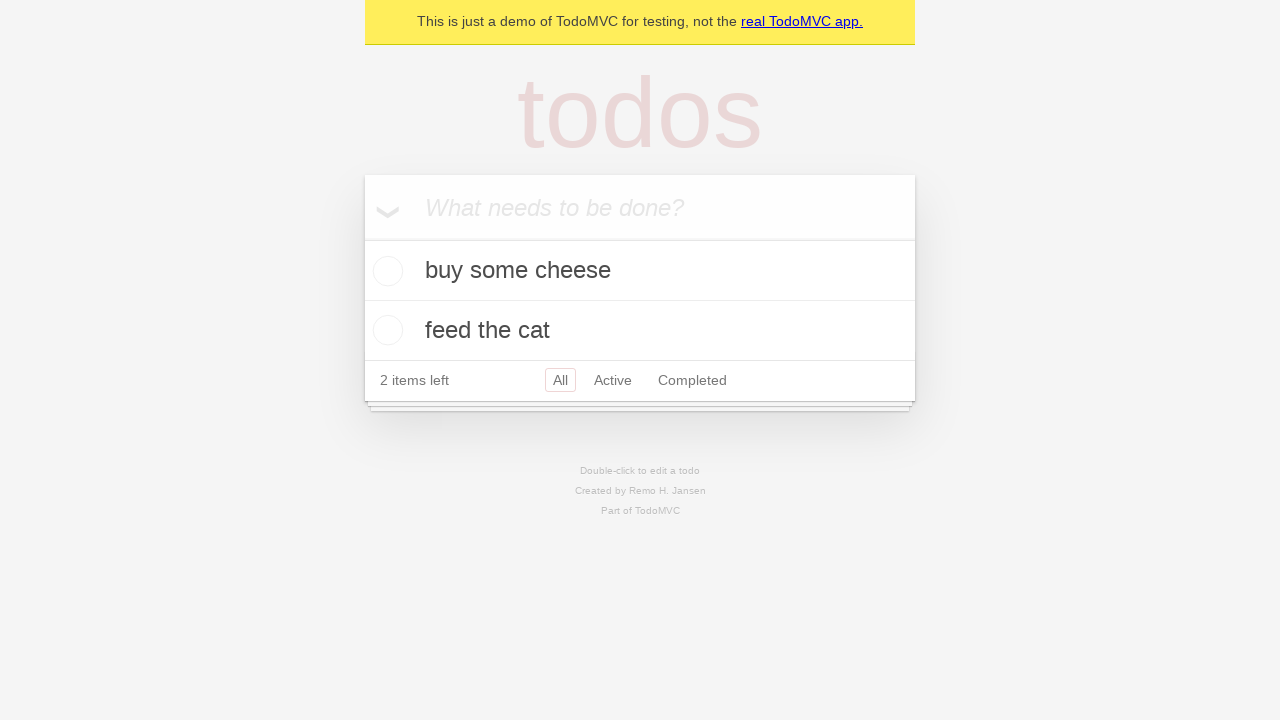

Verified that counter now displays 2 todo items
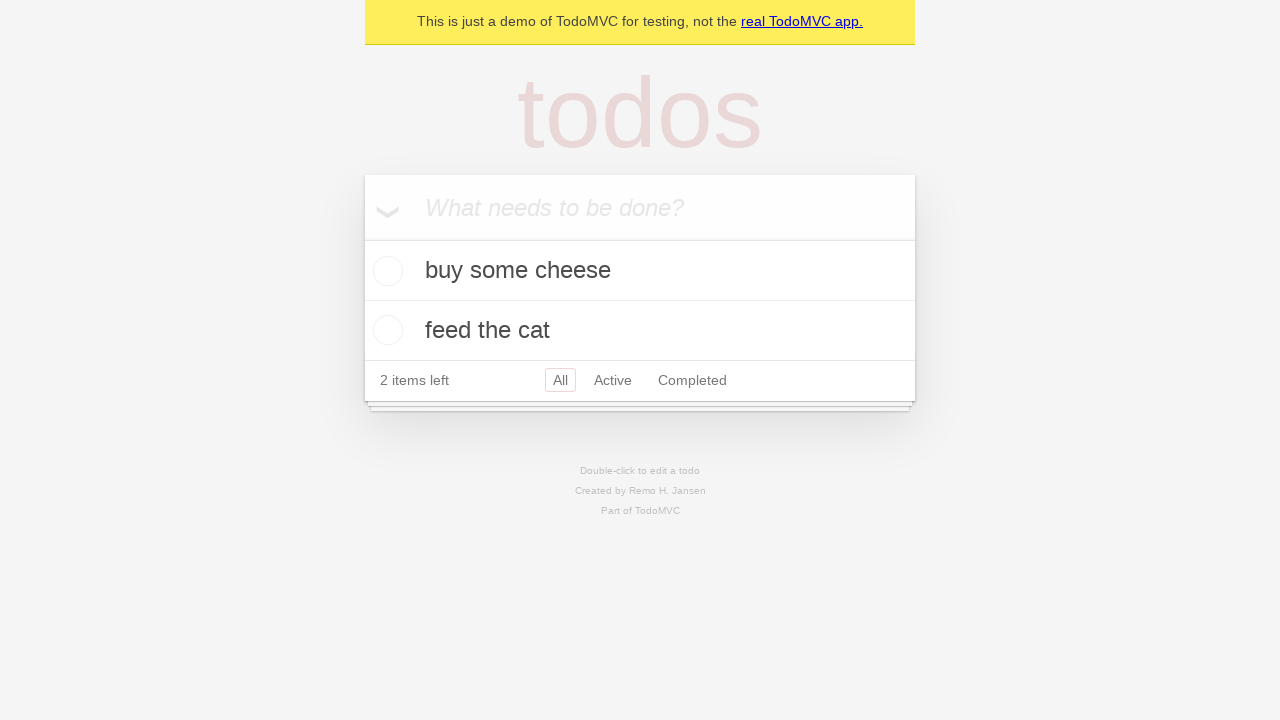

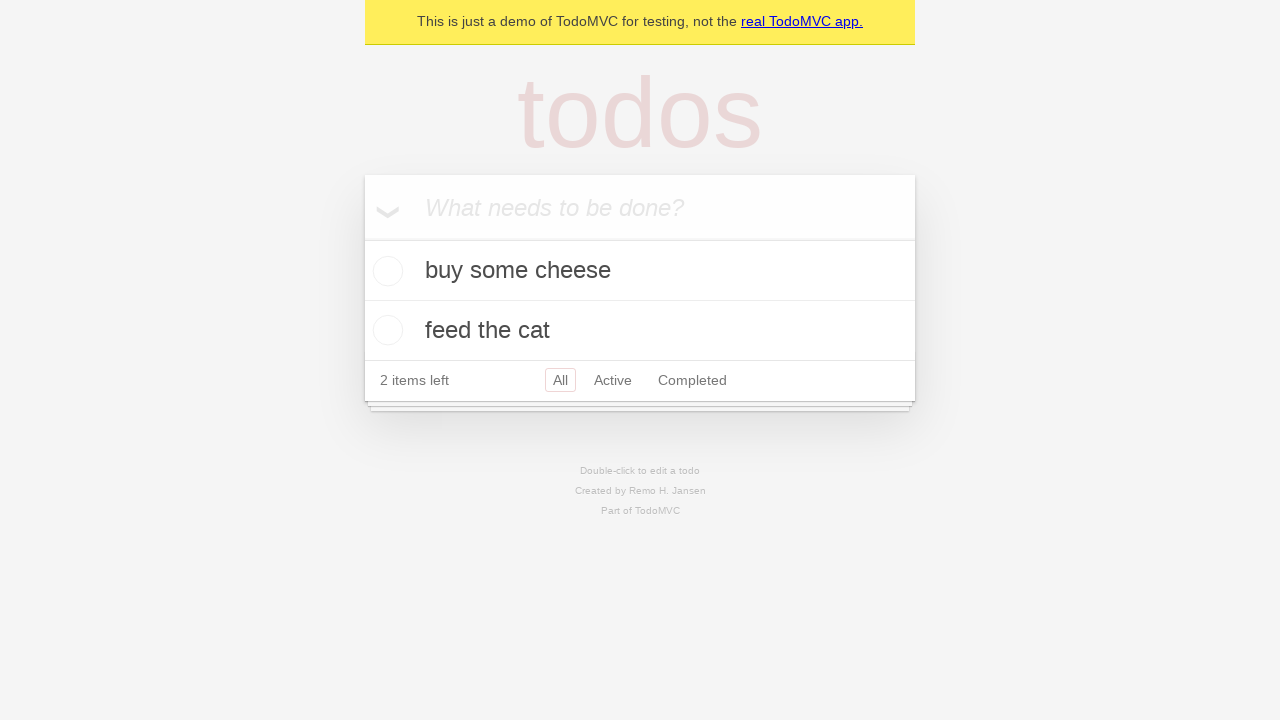